Tests that clicking clear completed removes completed items from the list

Starting URL: https://demo.playwright.dev/todomvc

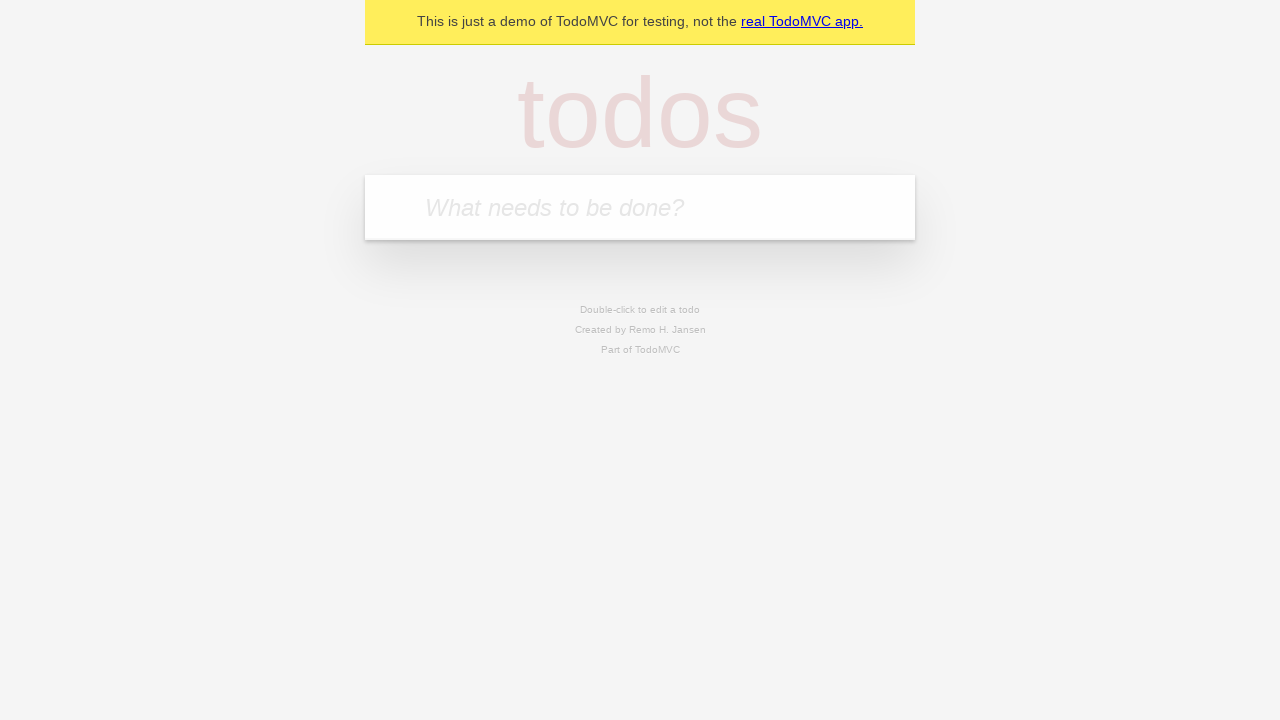

Filled new todo input with 'buy some cheese' on .new-todo
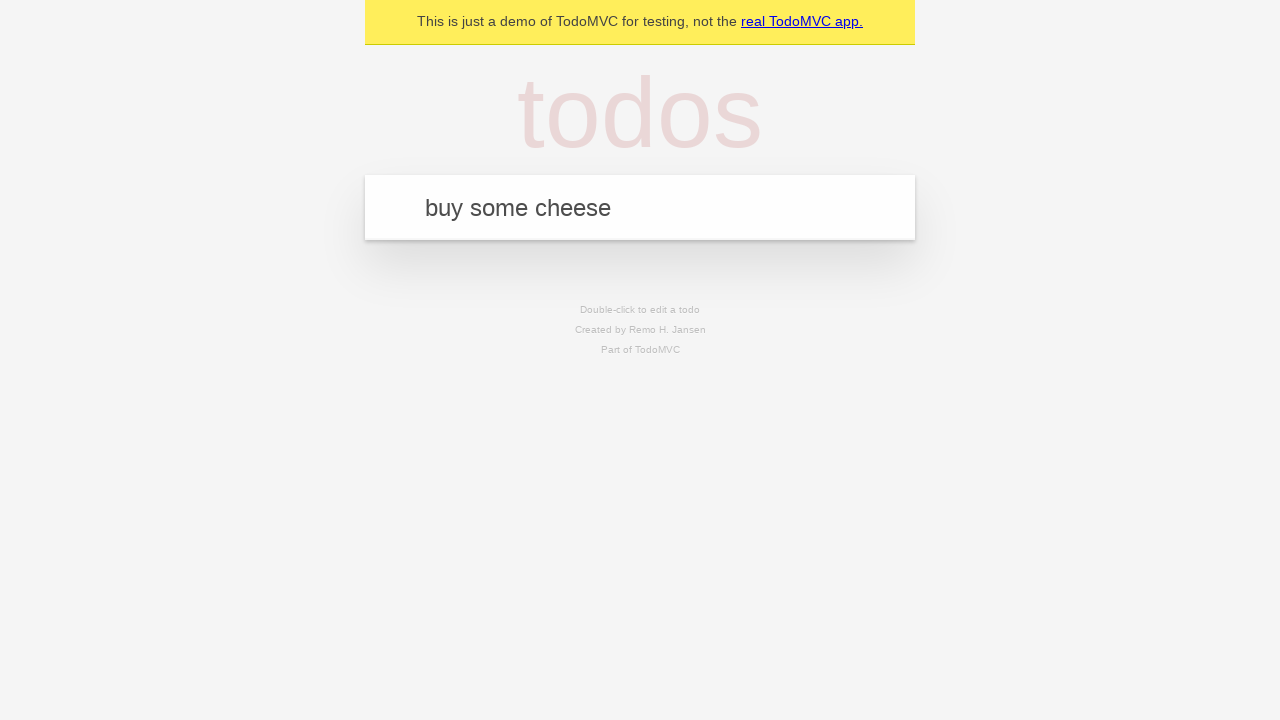

Pressed Enter to add first todo item on .new-todo
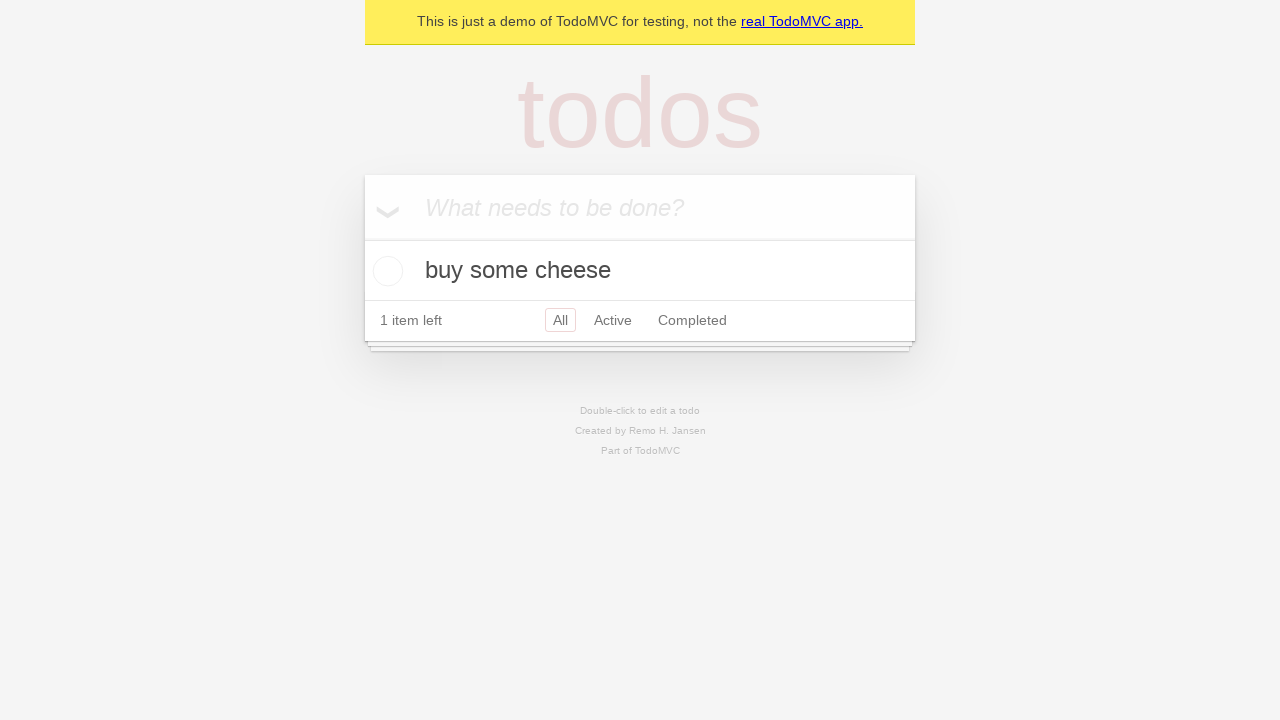

Filled new todo input with 'feed the cat' on .new-todo
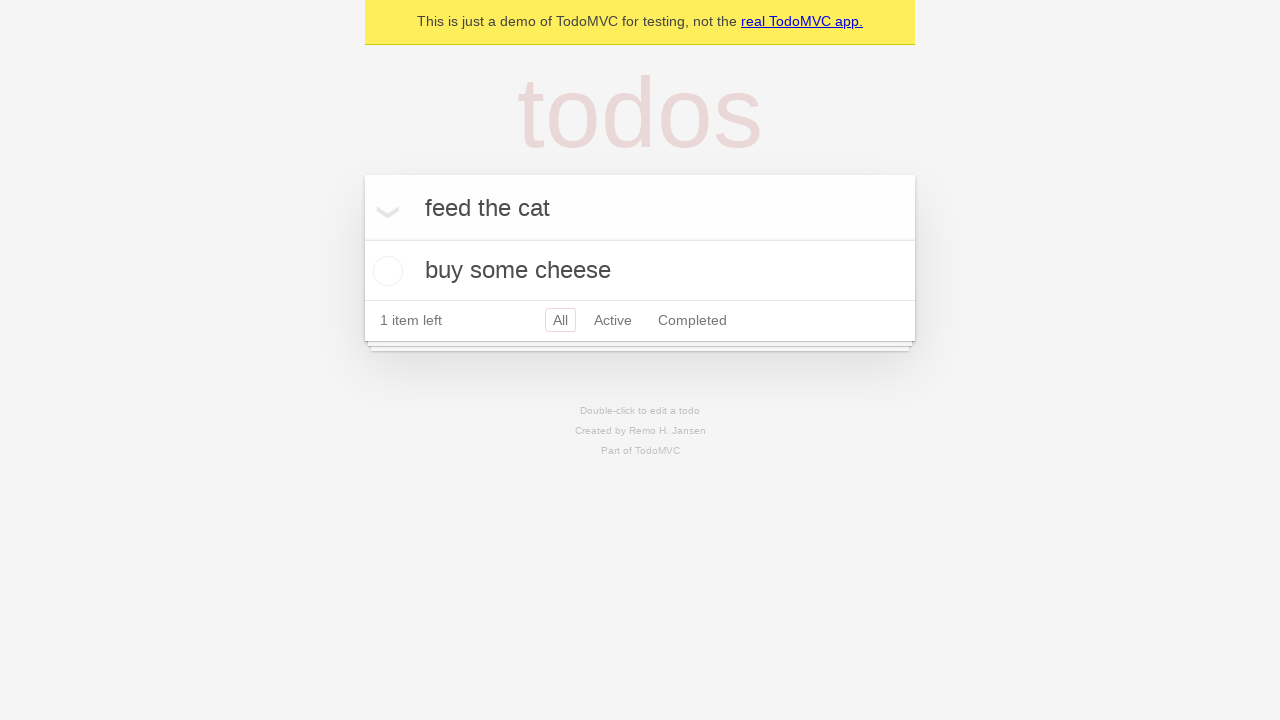

Pressed Enter to add second todo item on .new-todo
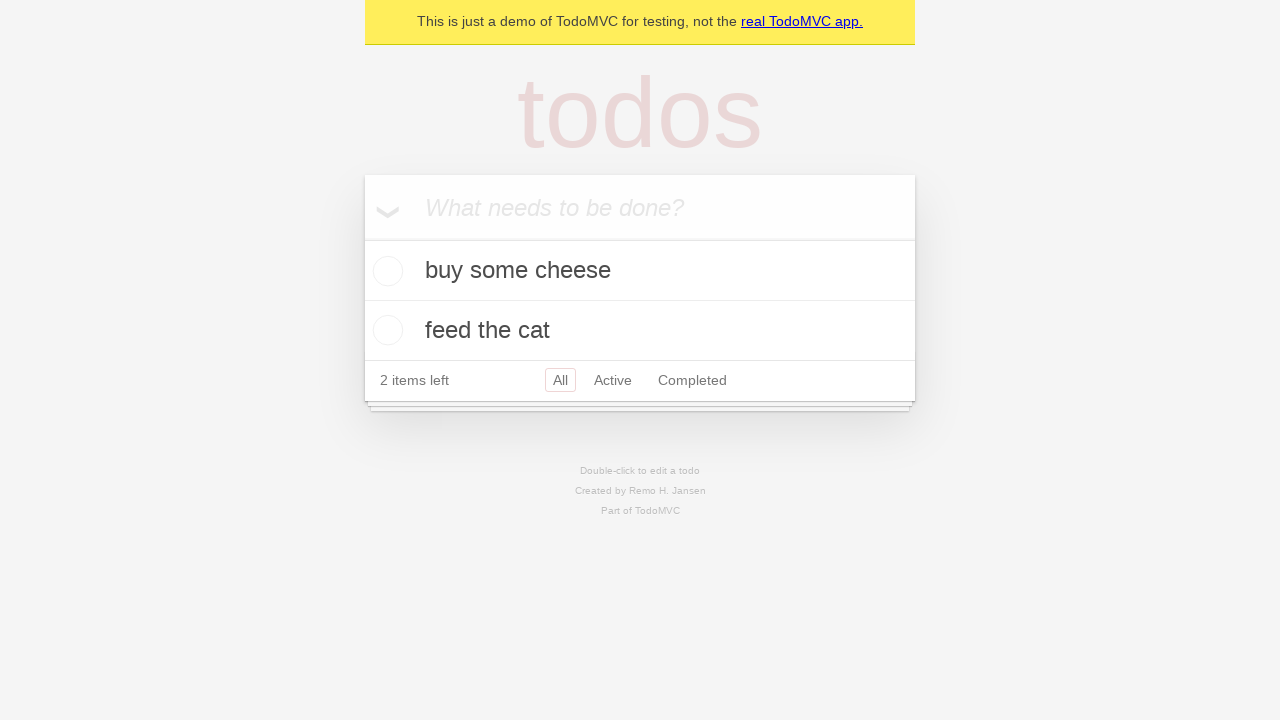

Filled new todo input with 'book a doctors appointment' on .new-todo
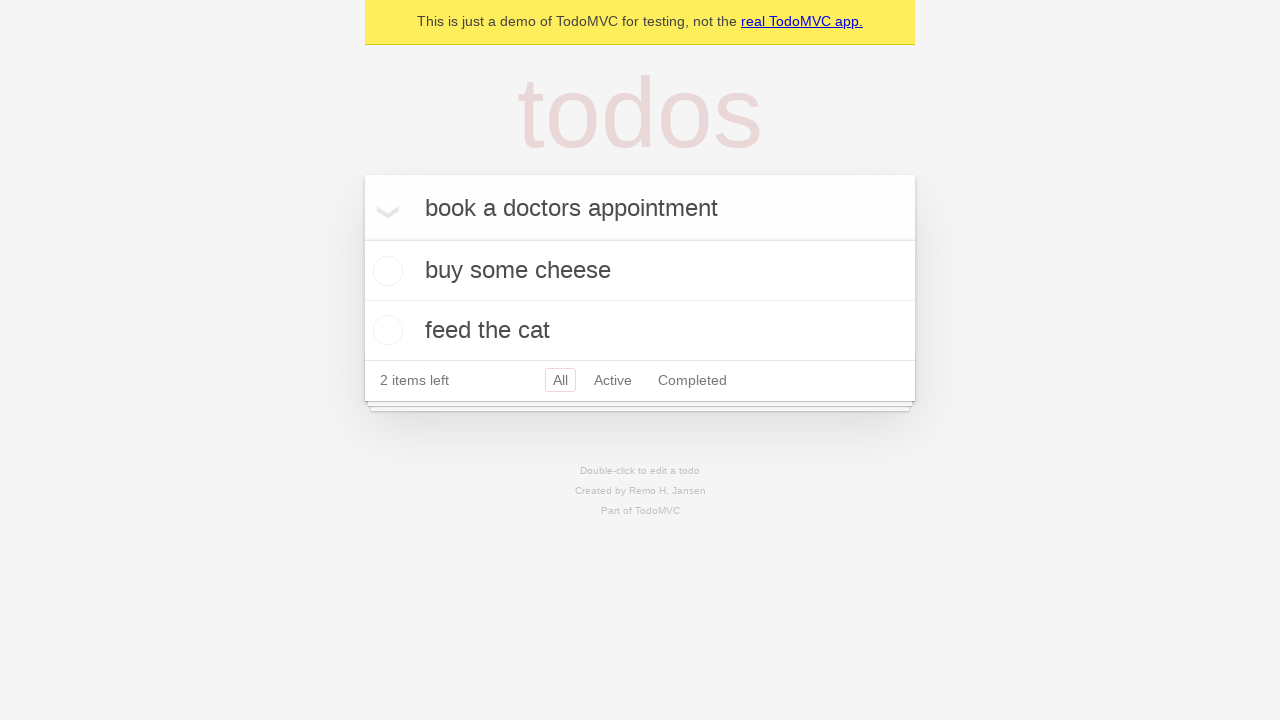

Pressed Enter to add third todo item on .new-todo
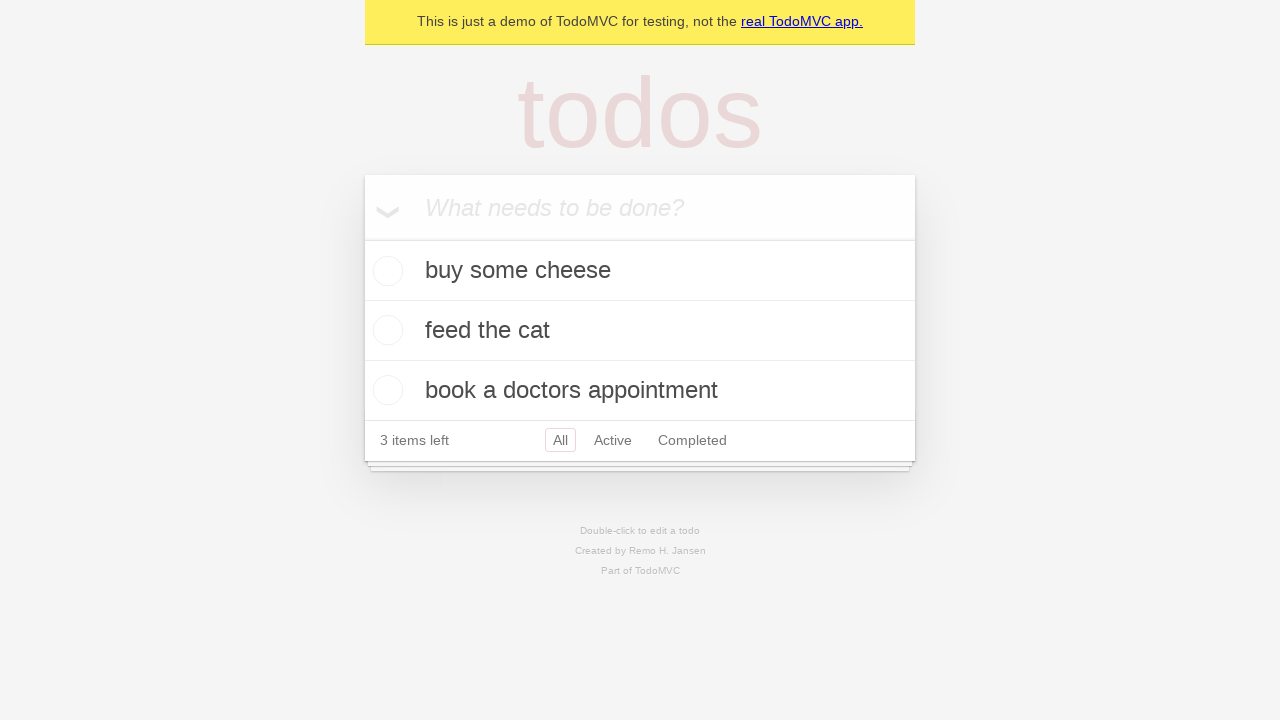

Waited for all three todo items to load
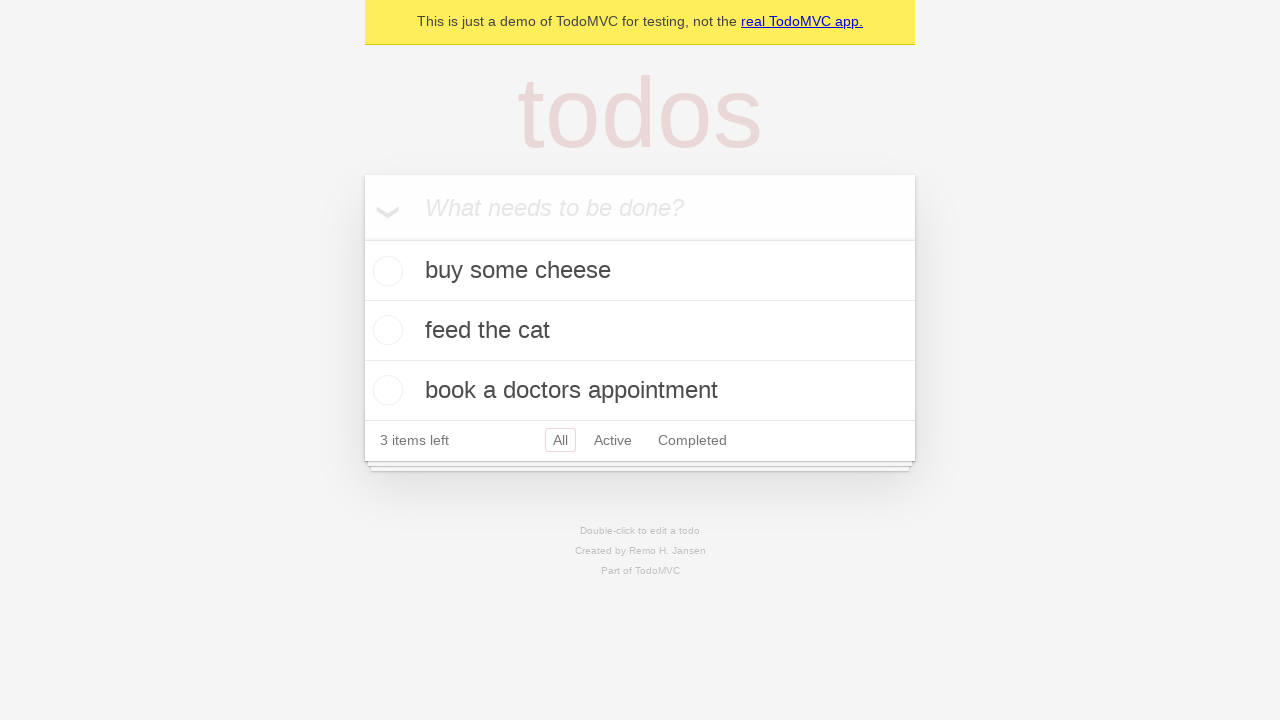

Marked second todo item as completed at (385, 330) on .todo-list li >> nth=1 >> .toggle
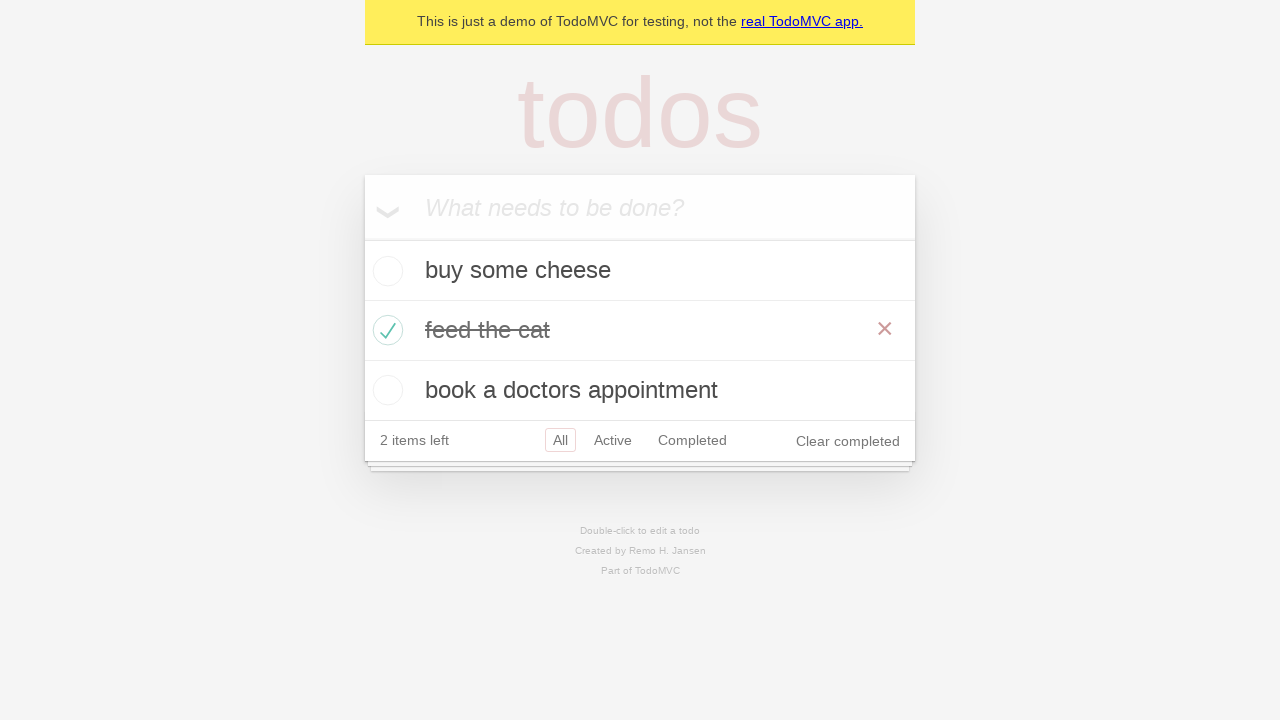

Clicked 'Clear Completed' button to remove completed items at (848, 441) on .clear-completed
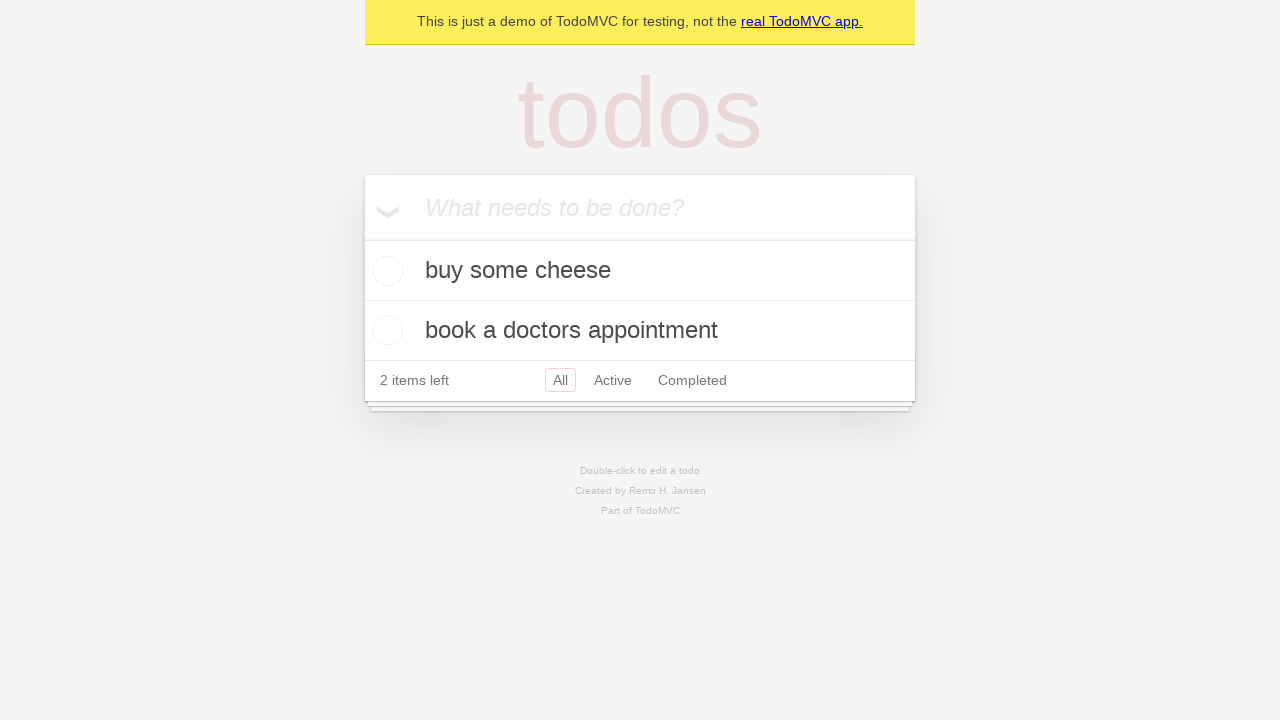

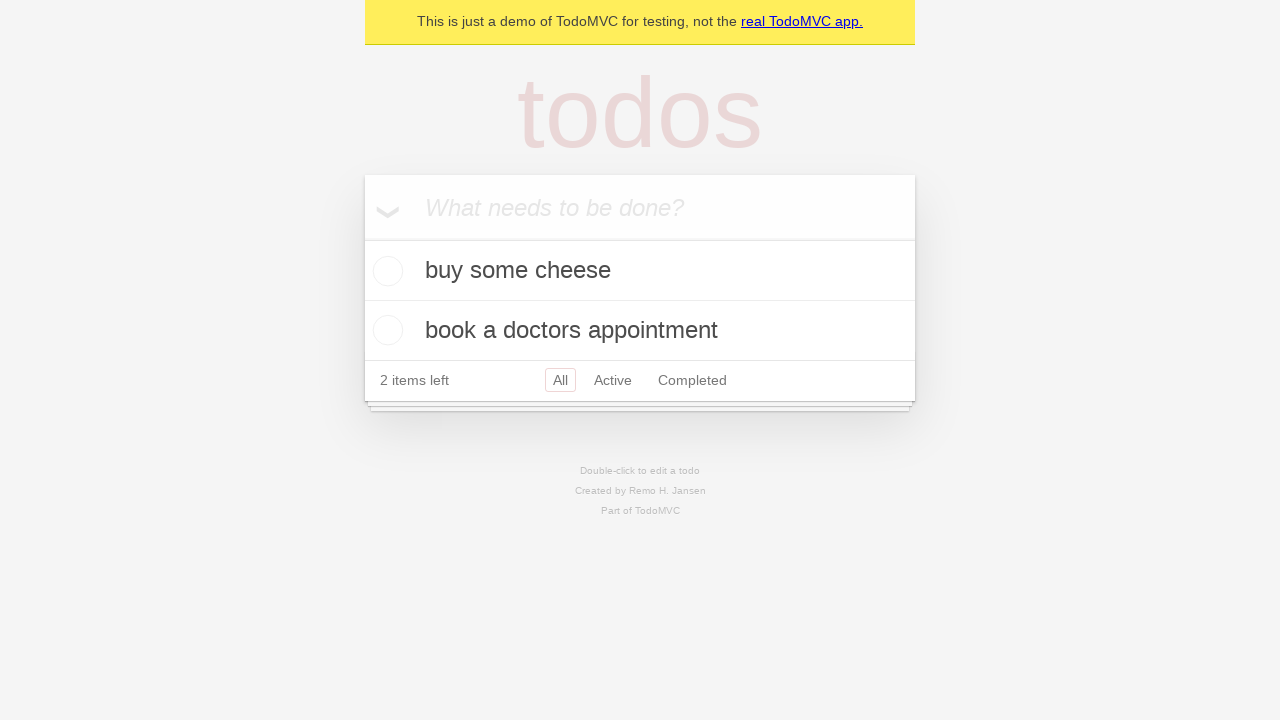